Tests navigation between main page, password recovery page, and account creation page using navigation links and browser back

Starting URL: https://wavingtest.github.io/system-healing-test/

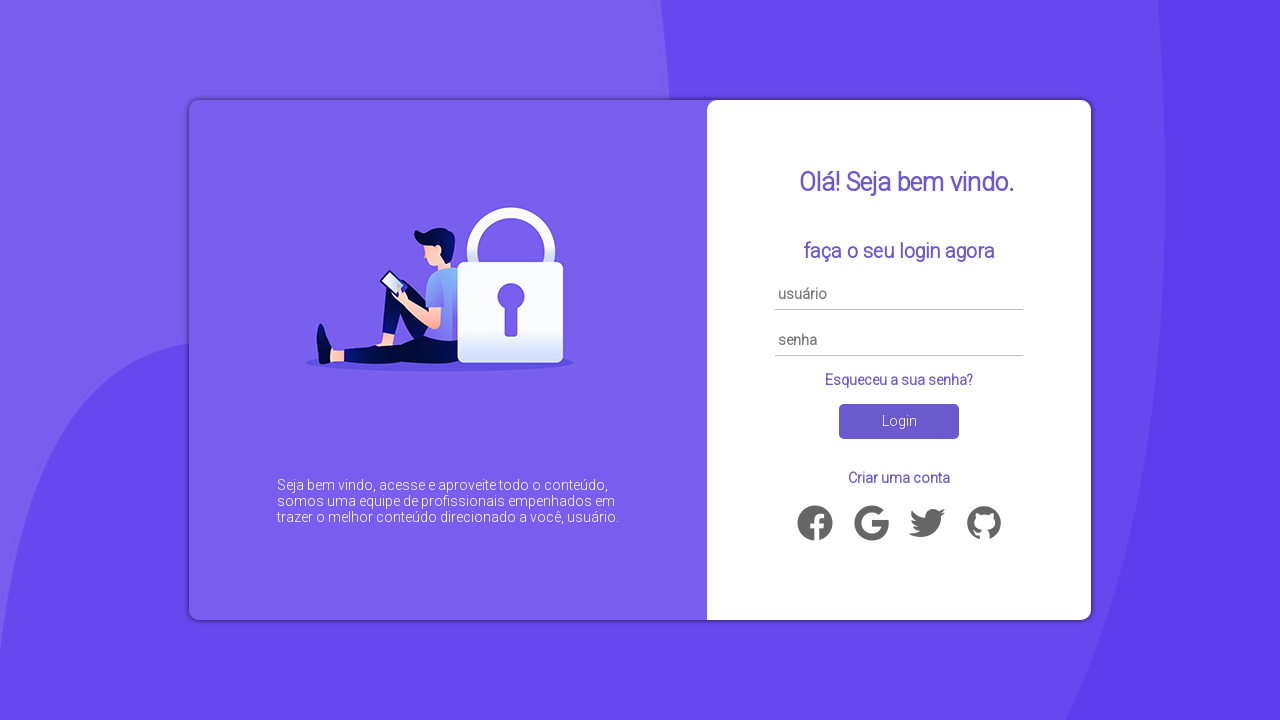

Clicked 'Esqueceu a sua senha?' link to navigate to password recovery page at (899, 380) on a:has-text('Esqueceu a sua senha?')
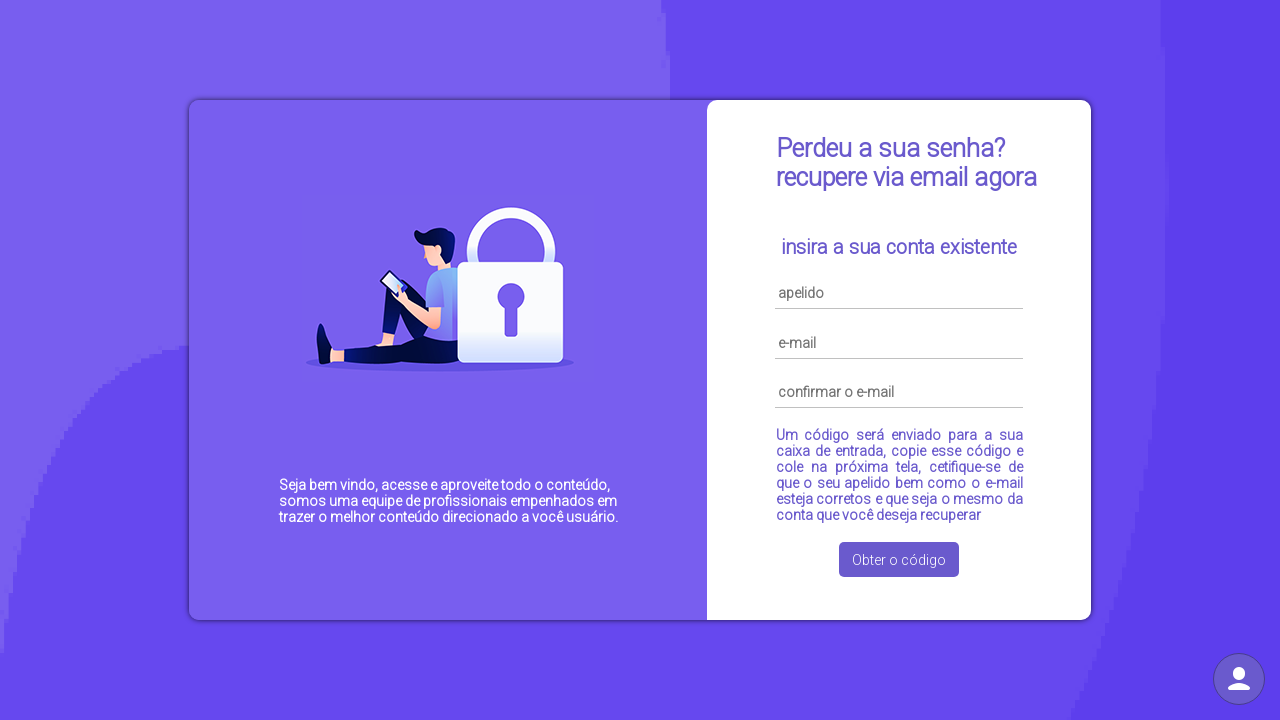

Password recovery page loaded
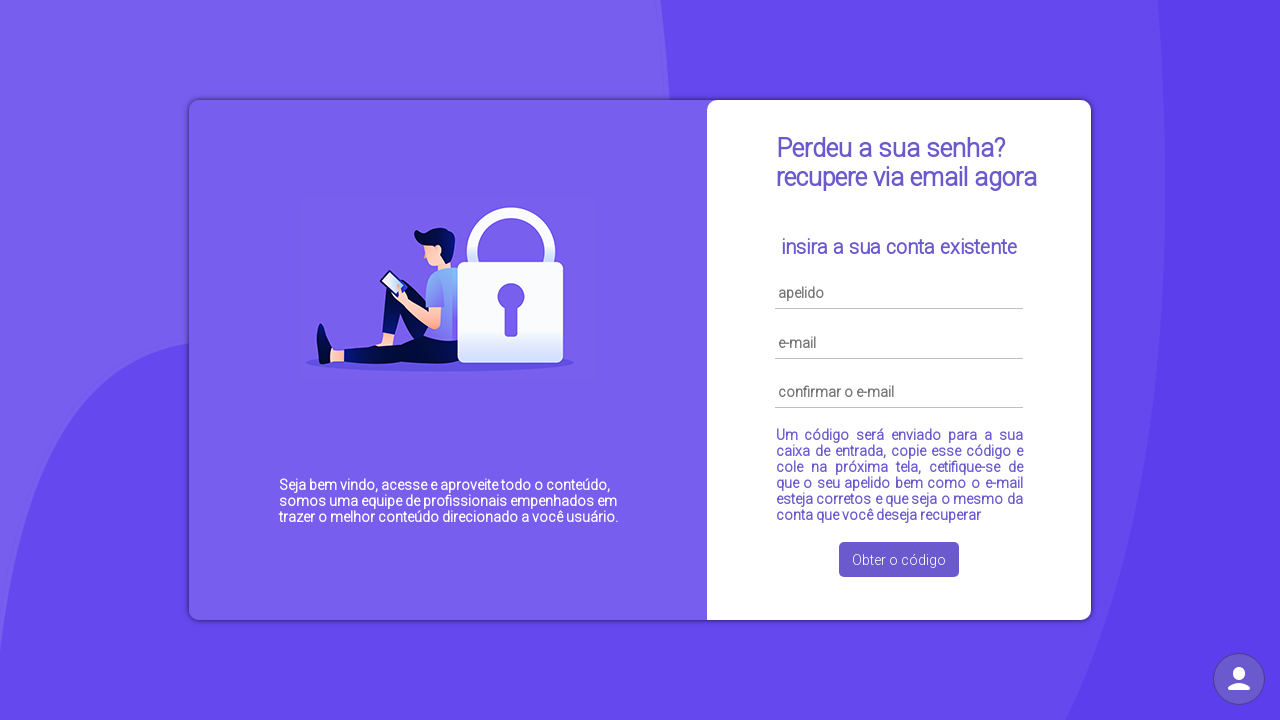

Navigated back to main page using browser back button
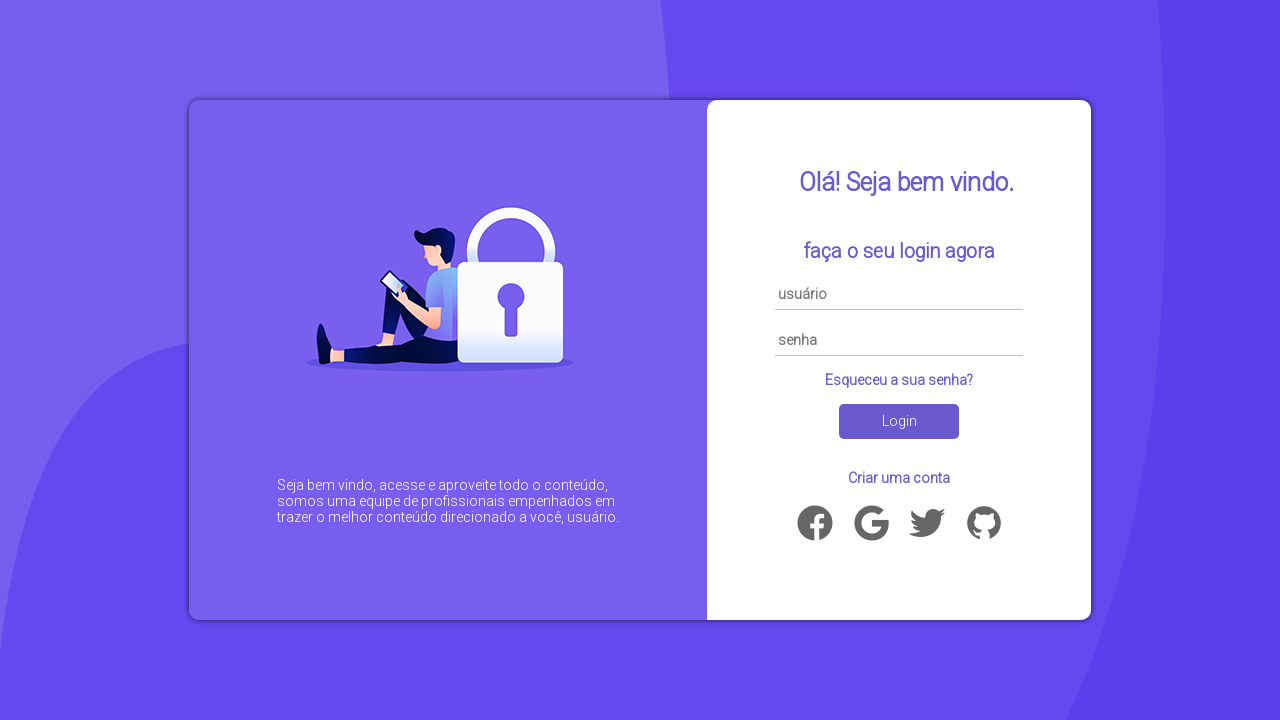

Main page loaded after going back
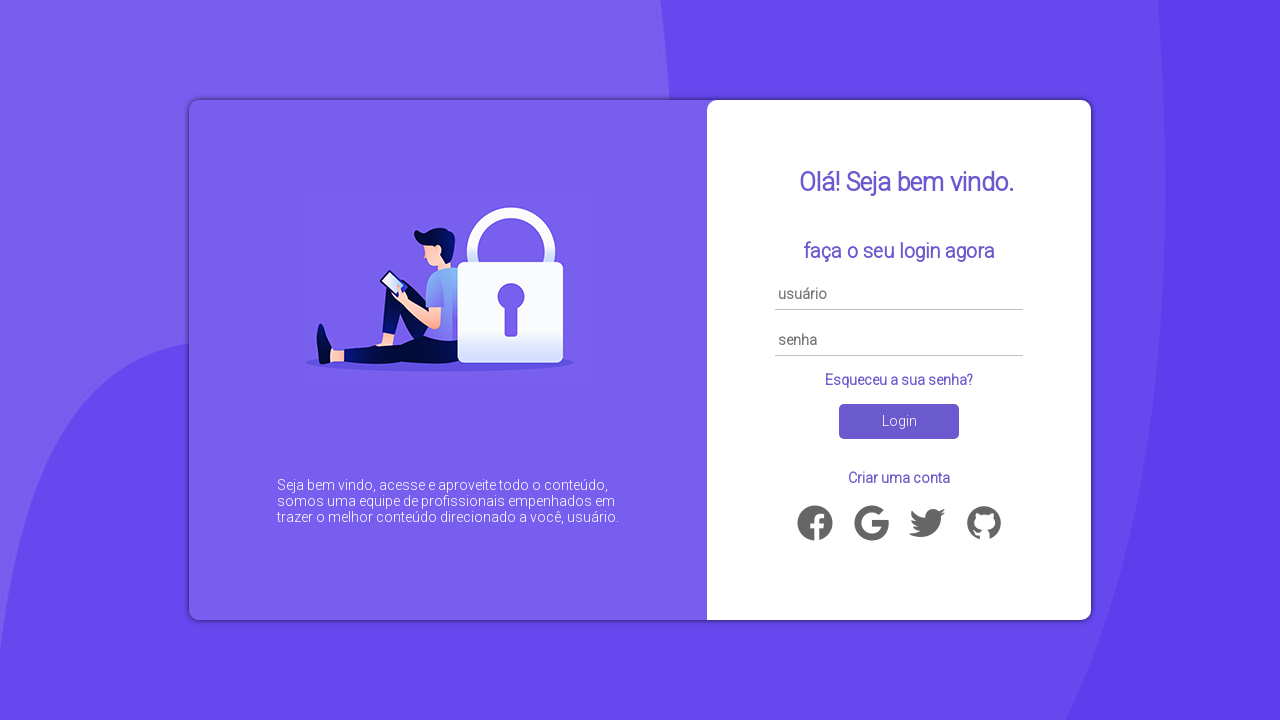

Clicked 'Criar uma conta' link to navigate to account creation page at (899, 478) on a:has-text('Criar uma conta')
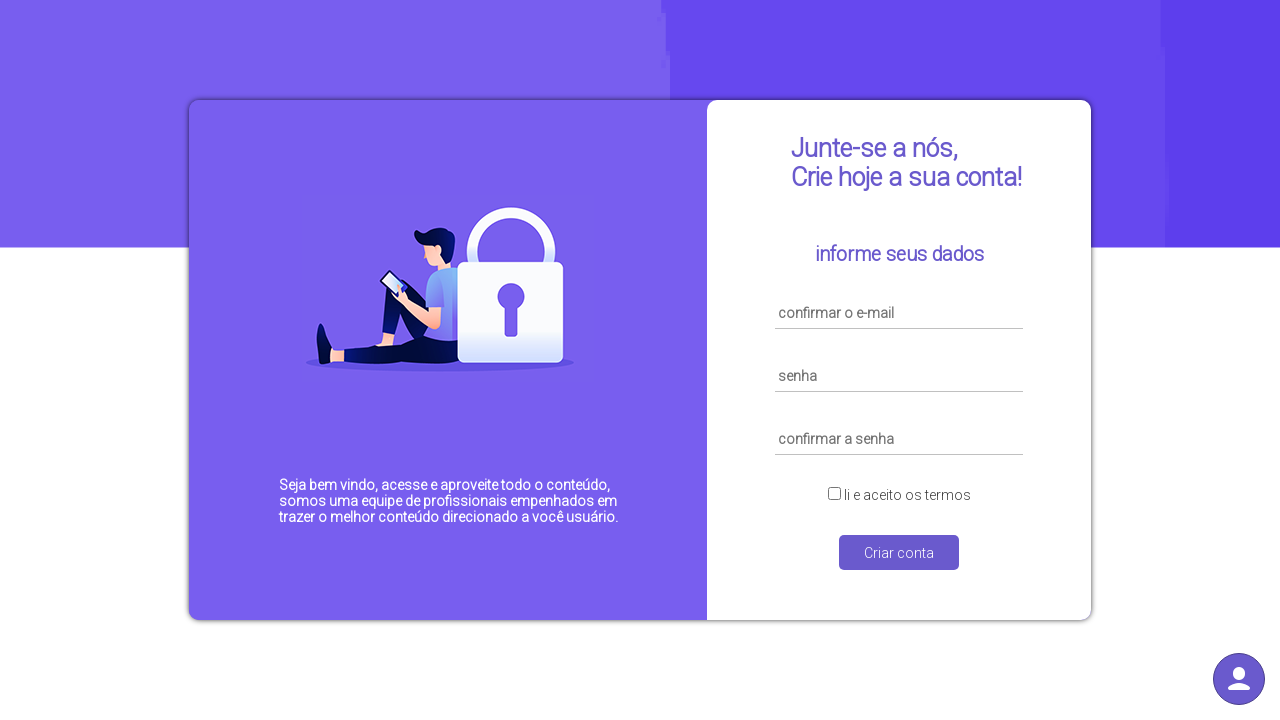

Account creation page loaded
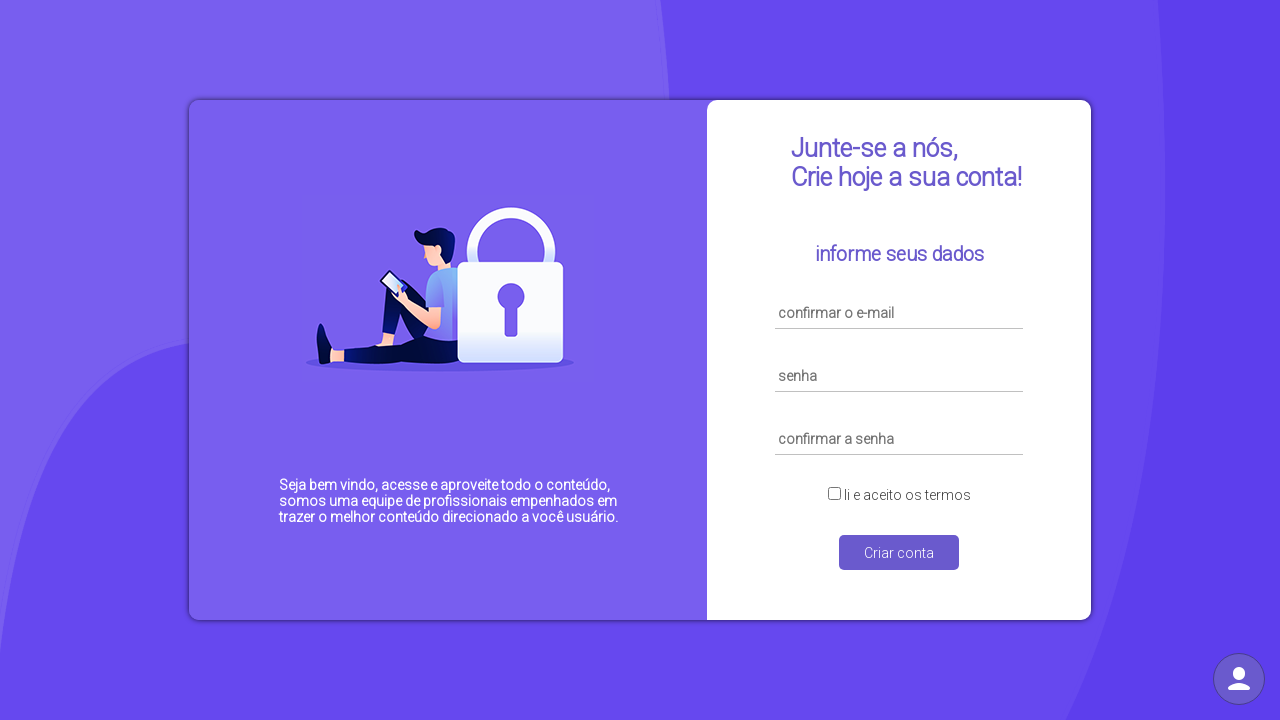

Navigated back to main page using browser back button
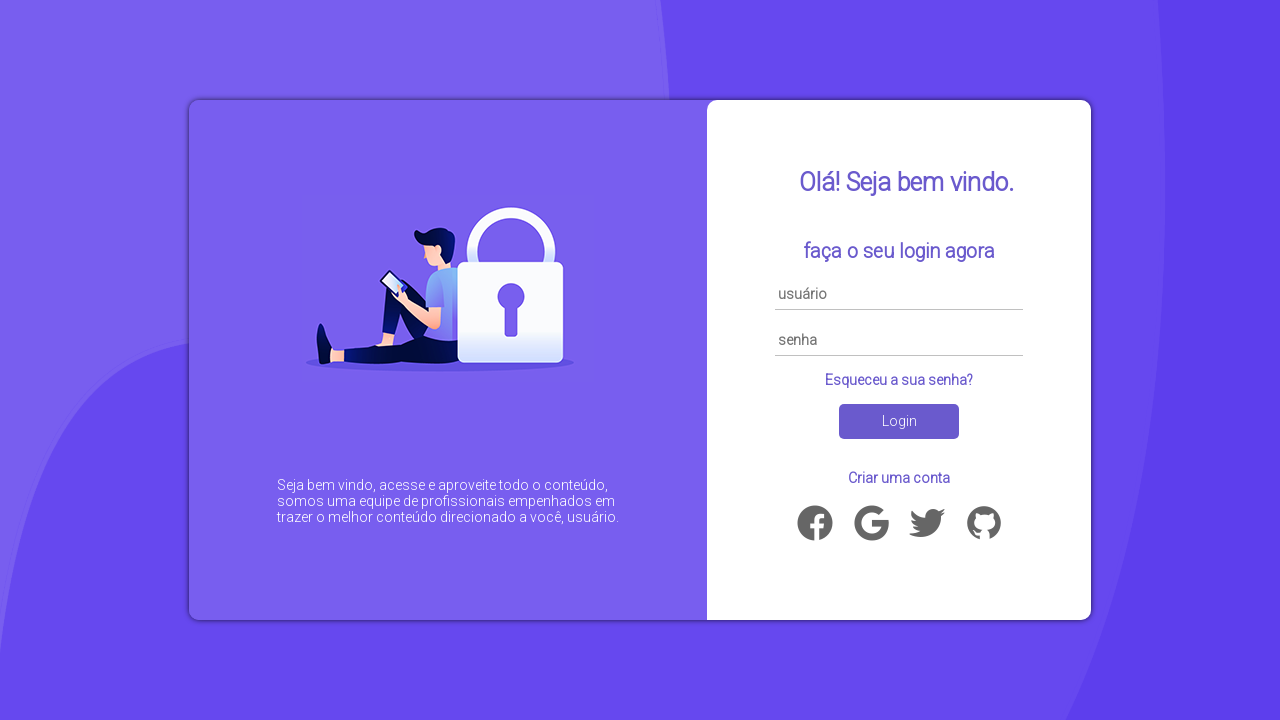

Main page loaded after going back from account creation page
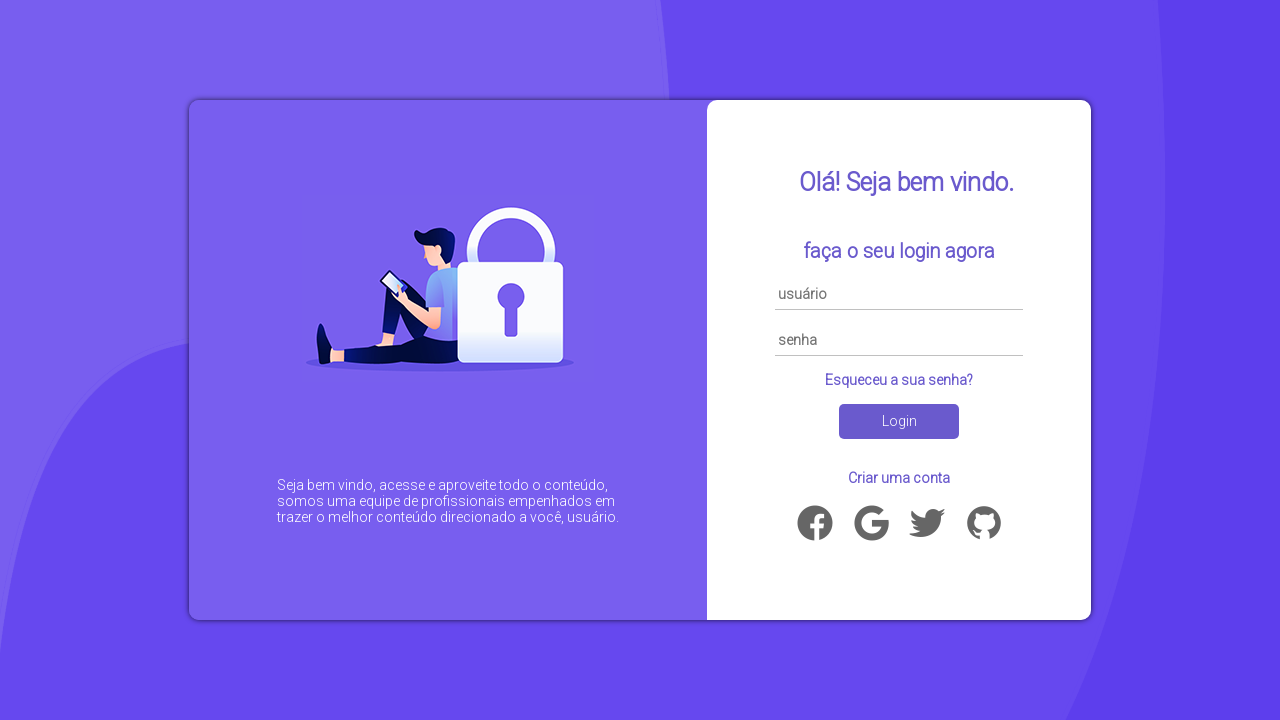

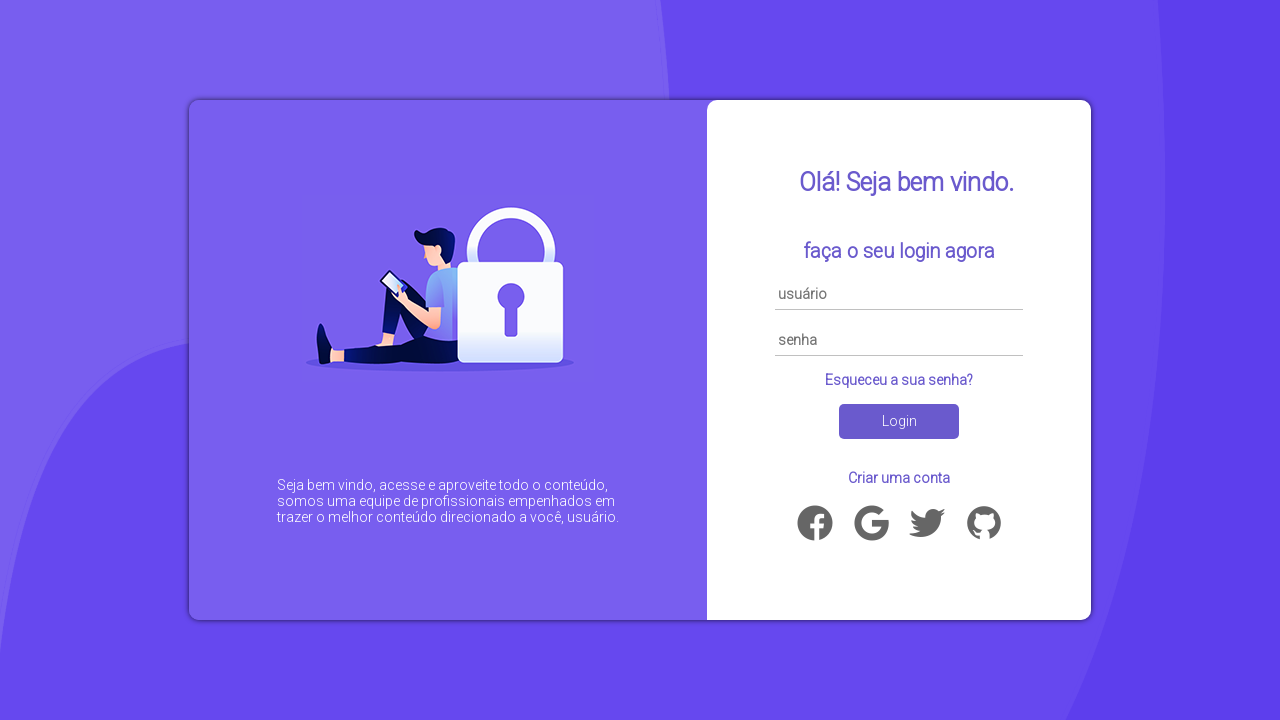